Tests navigation by clicking the signup button and then navigating back to the previous page

Starting URL: https://thinking-tester-contact-list.herokuapp.com/

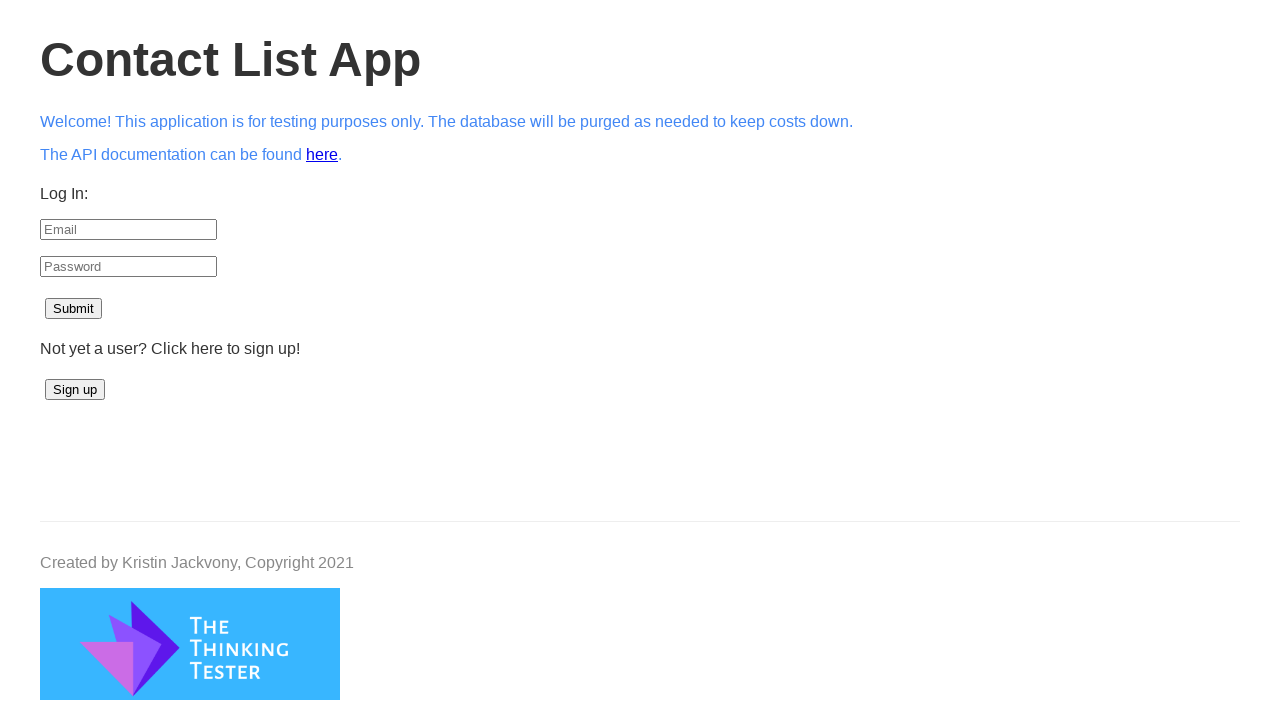

Clicked the signup button at (75, 390) on #signup
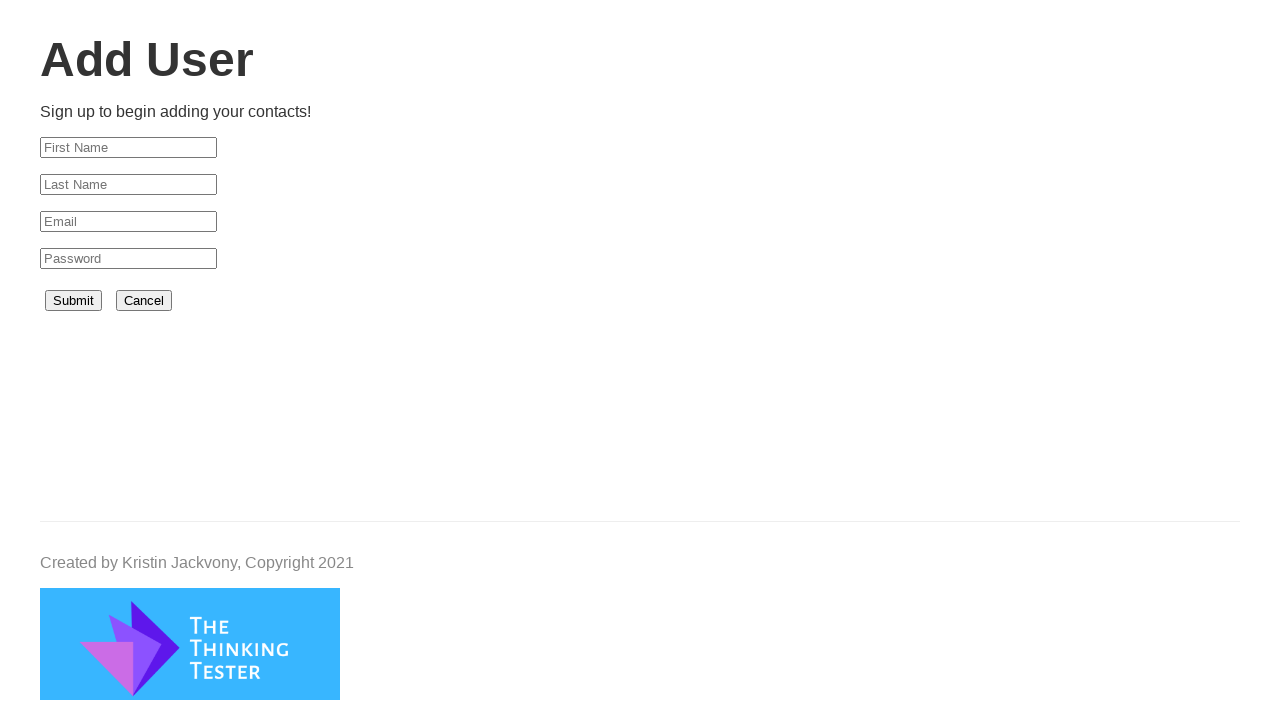

Navigated back to the previous page
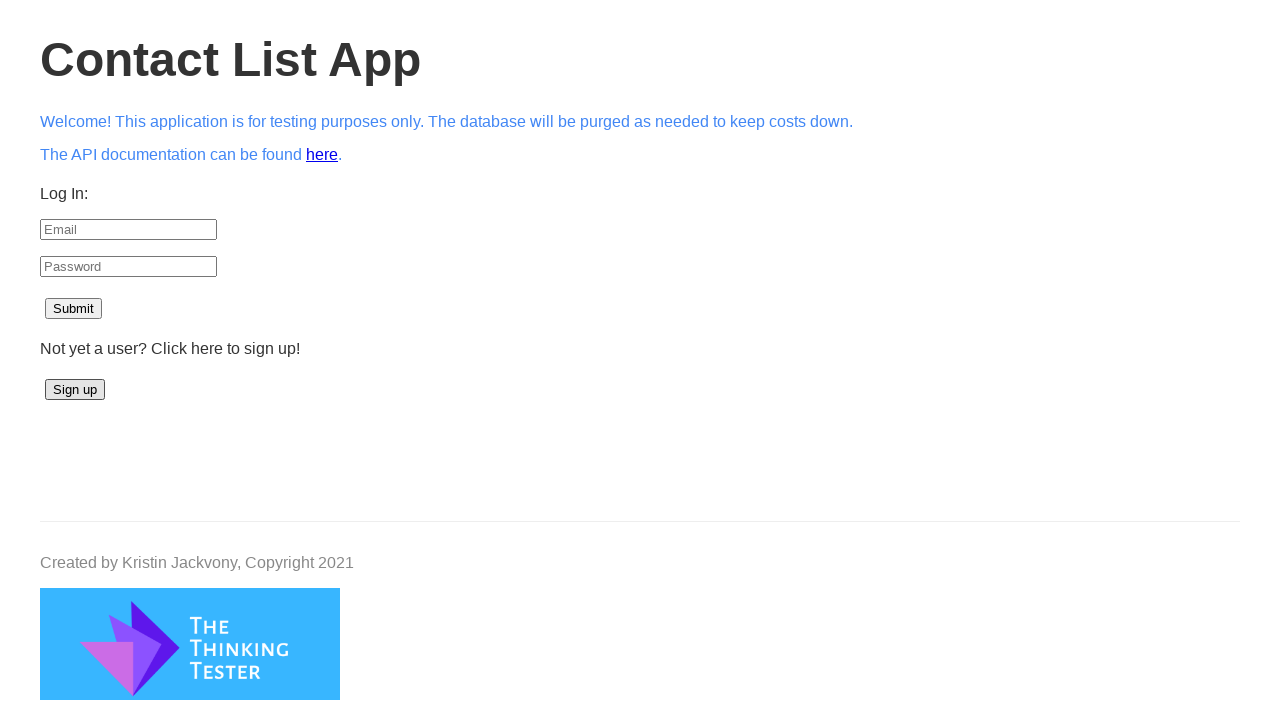

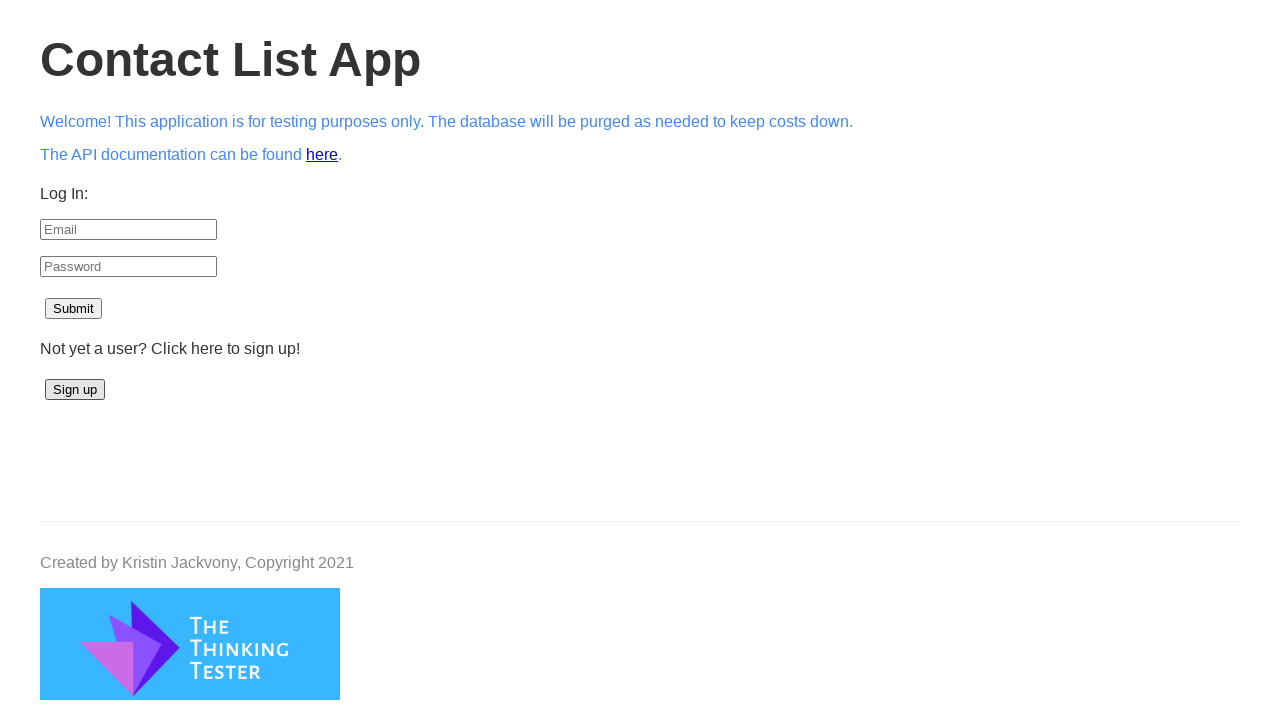